Tests a registration form by filling in name, surname, and email fields, then submitting the form and verifying the success message

Starting URL: http://suninjuly.github.io/registration1.html

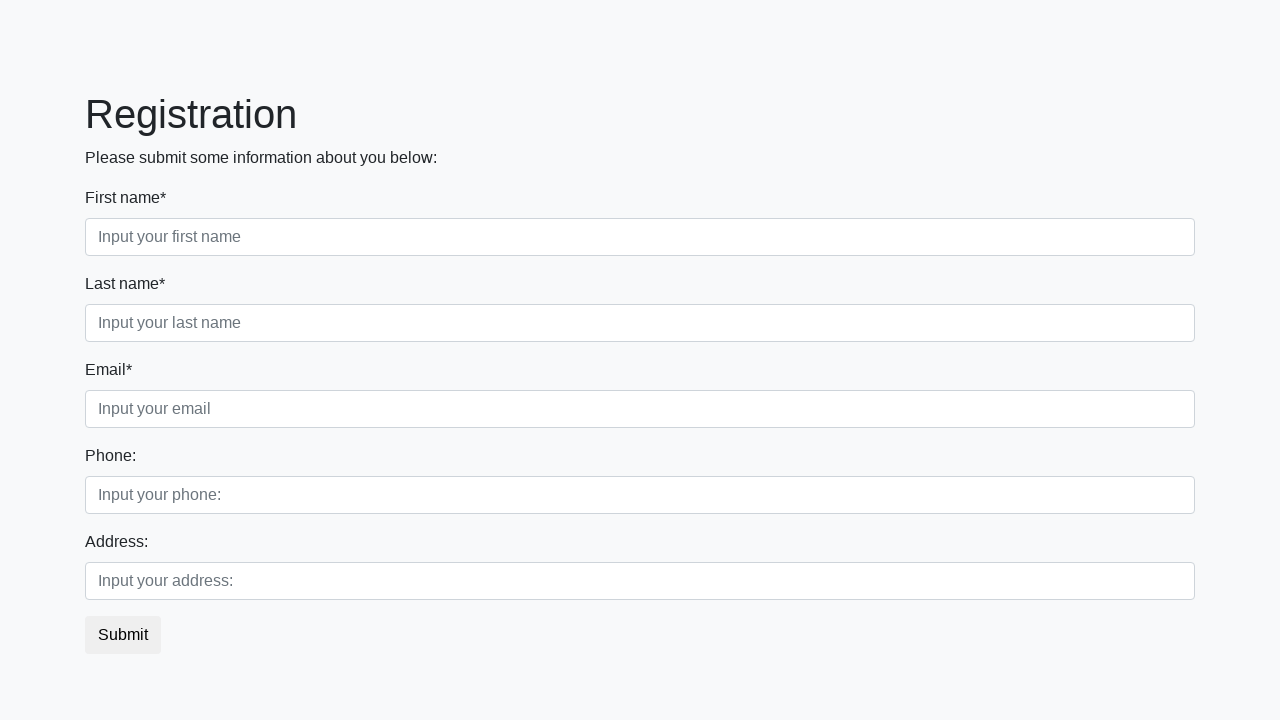

Filled first name field with 'John' on div.first_block input.first
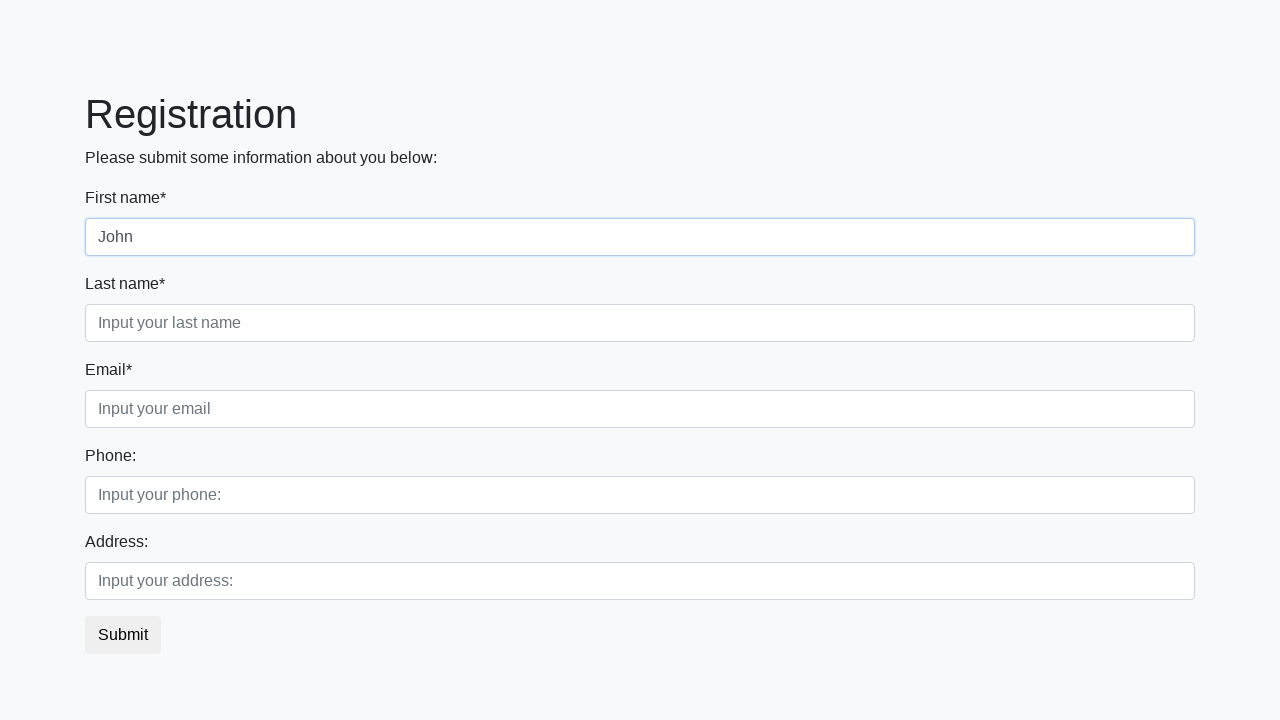

Filled surname field with 'Smith' on div.first_block input.second
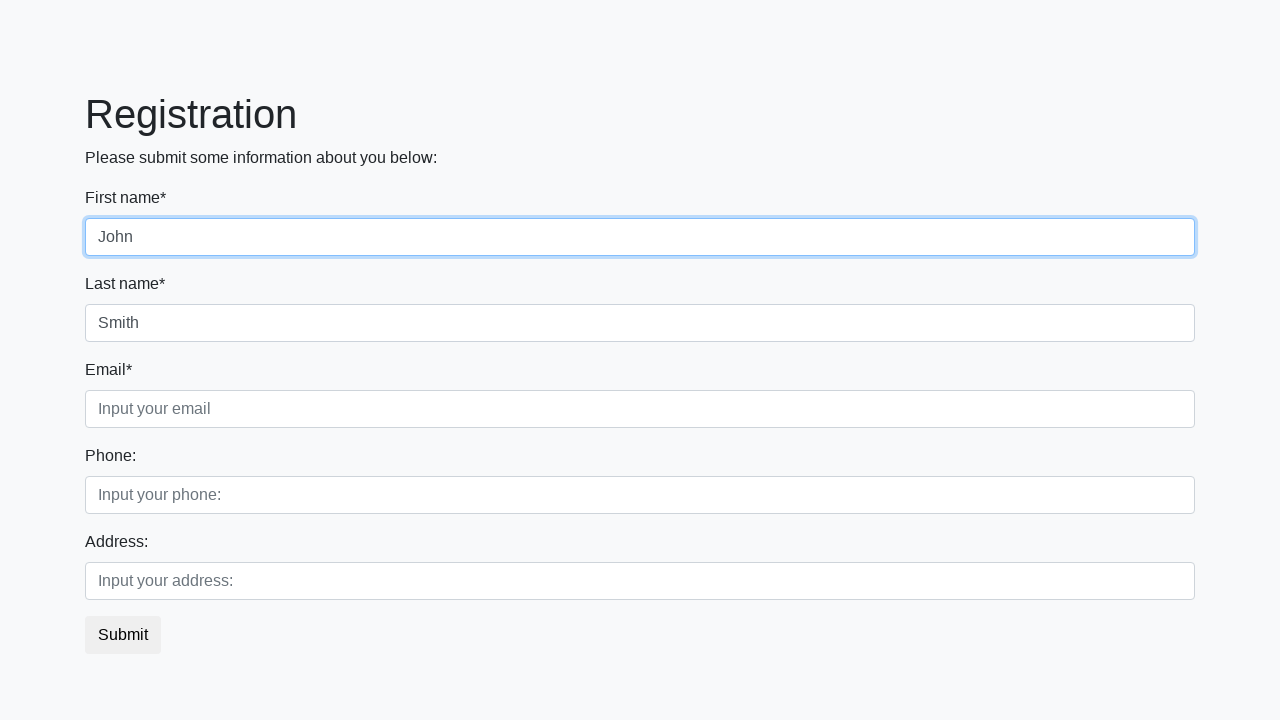

Filled email field with 'john.smith@example.com' on div.first_block input.third
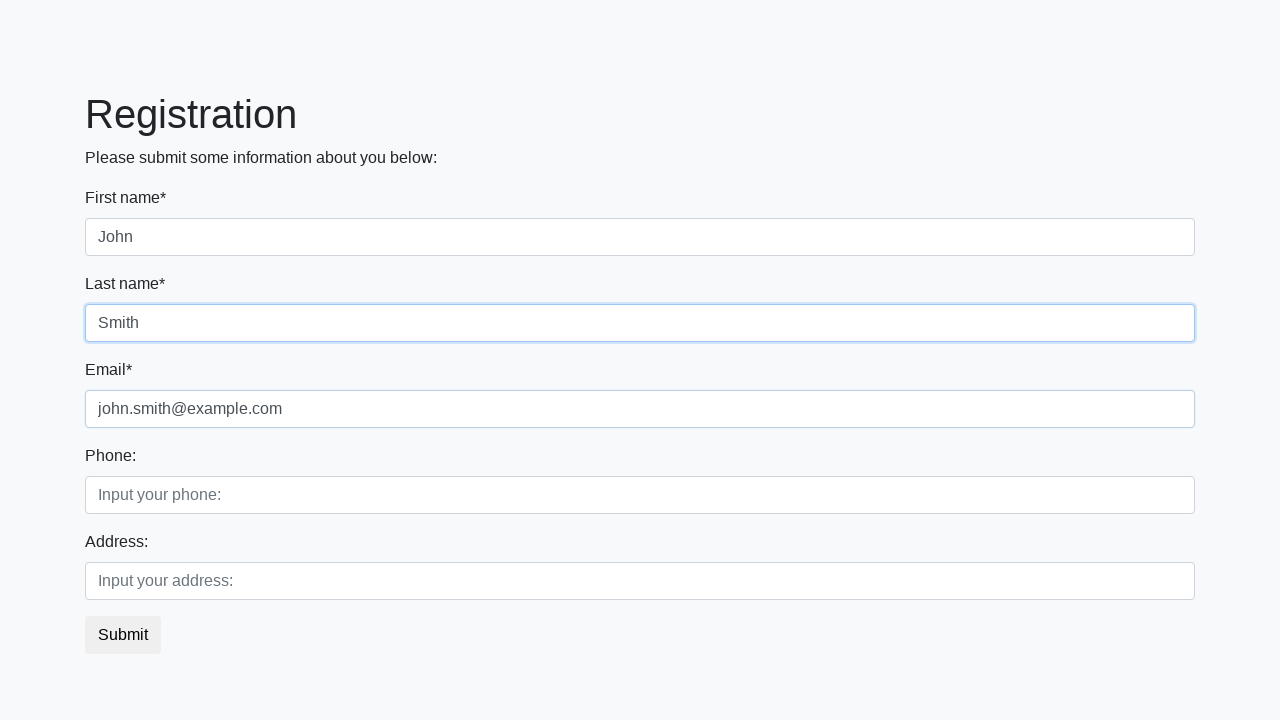

Clicked registration form submit button at (123, 635) on button.btn
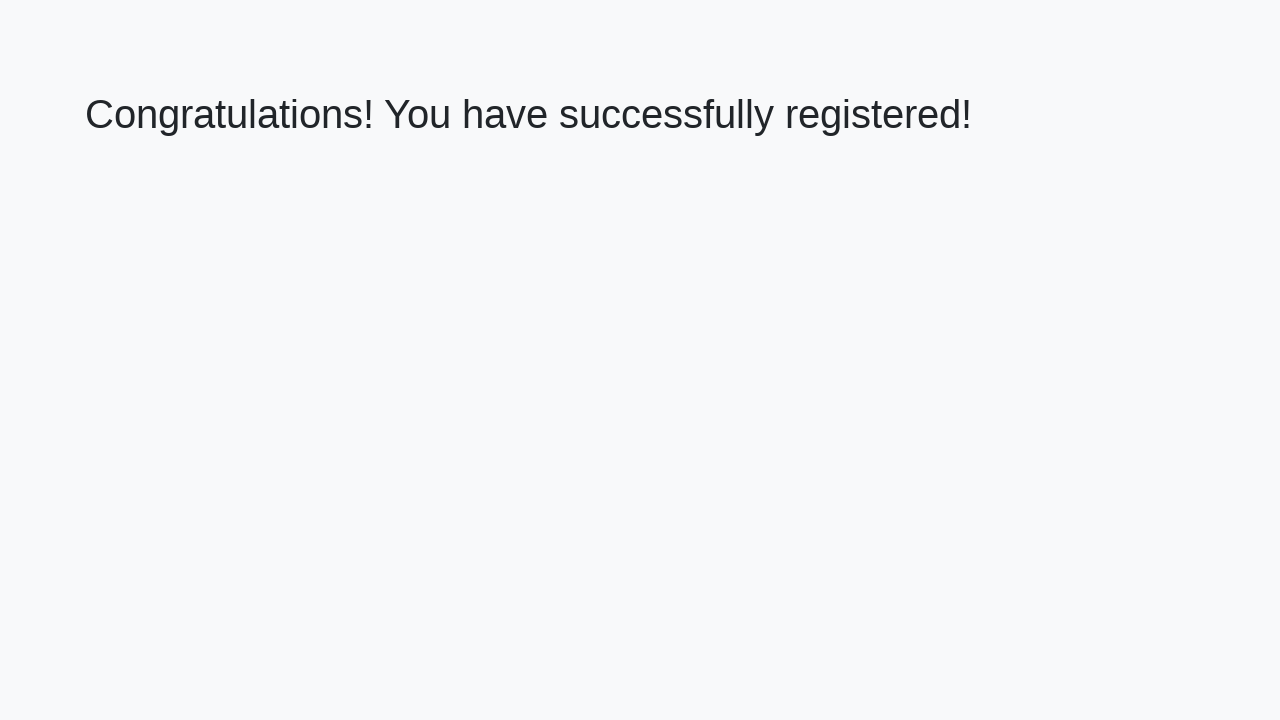

Success message heading loaded
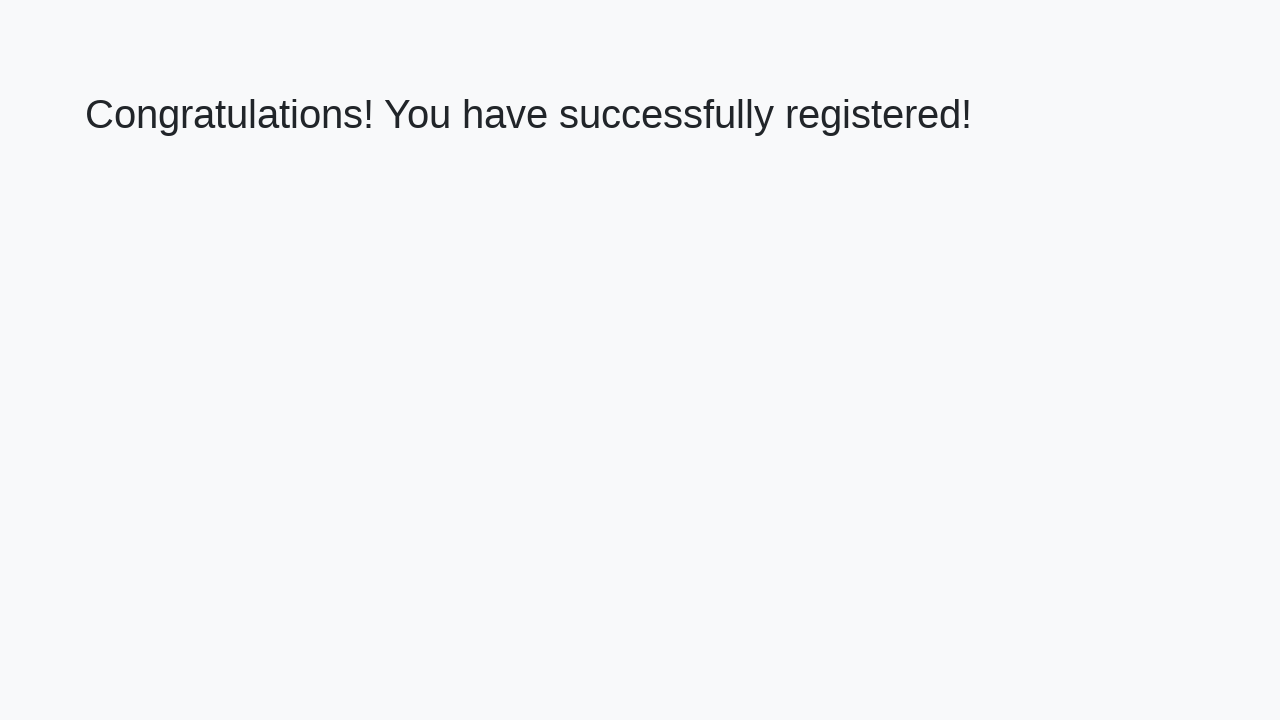

Retrieved success message text: 'Congratulations! You have successfully registered!'
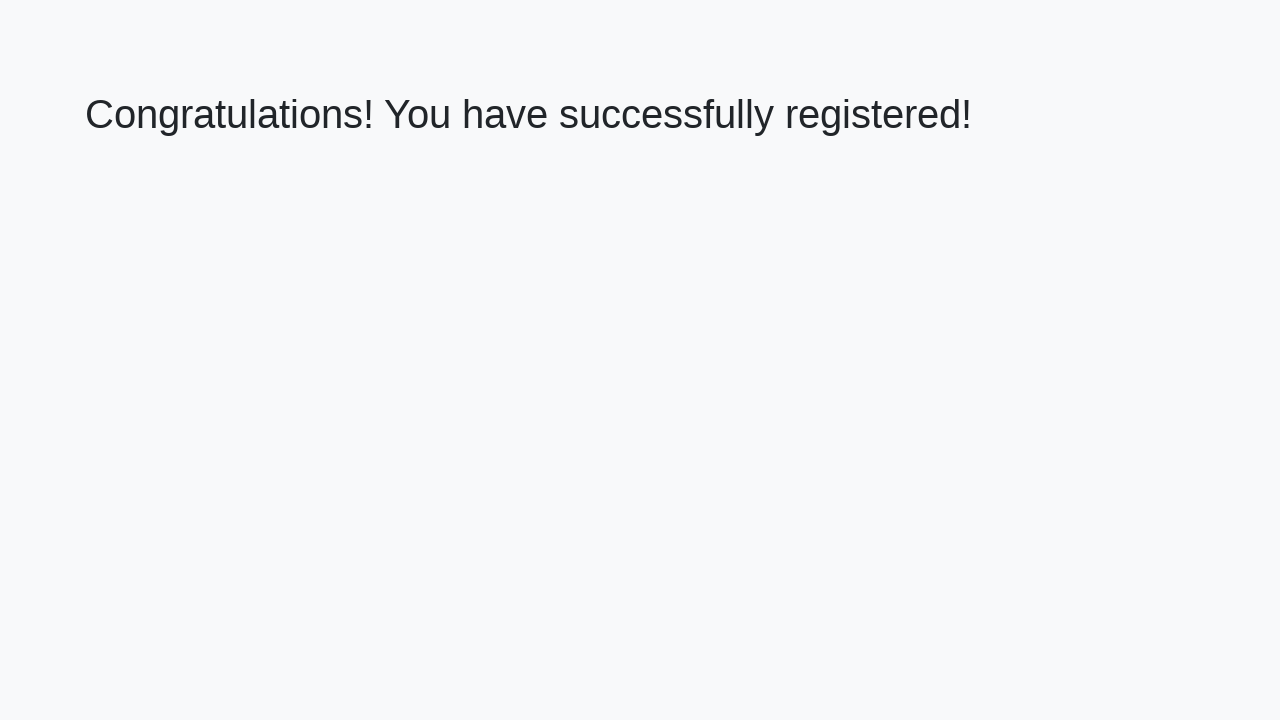

Verified success message matches expected text
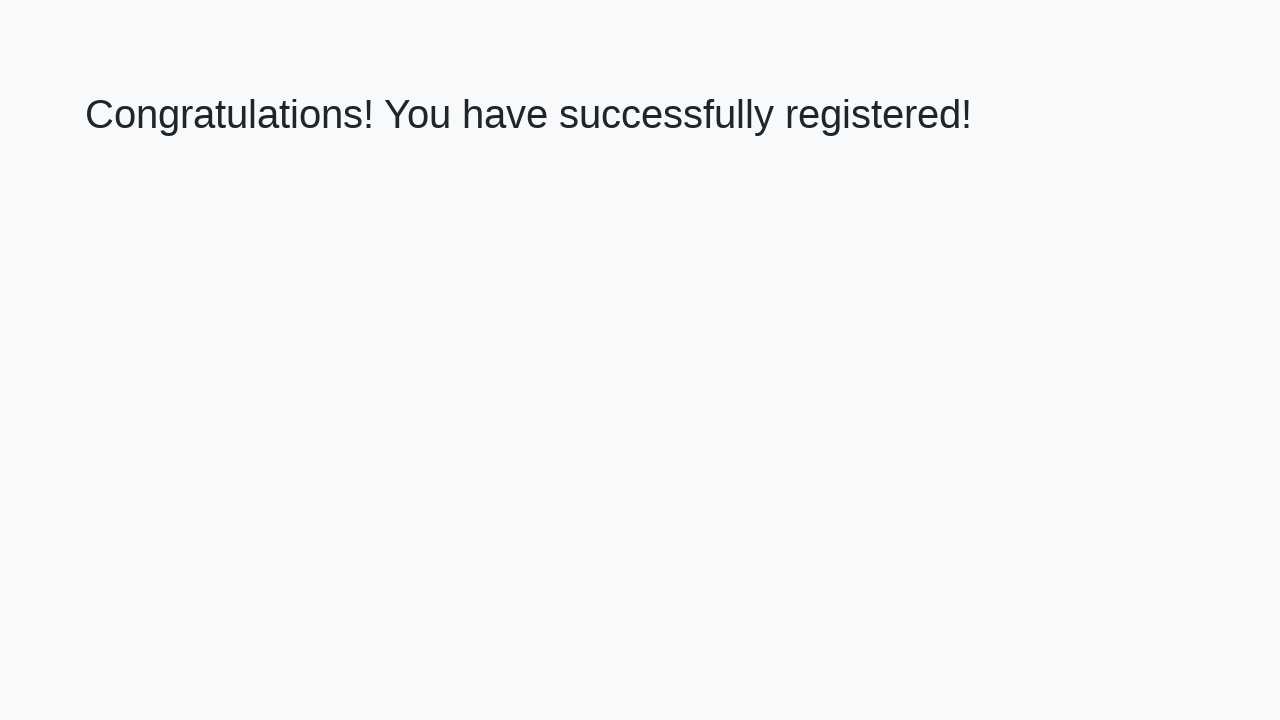

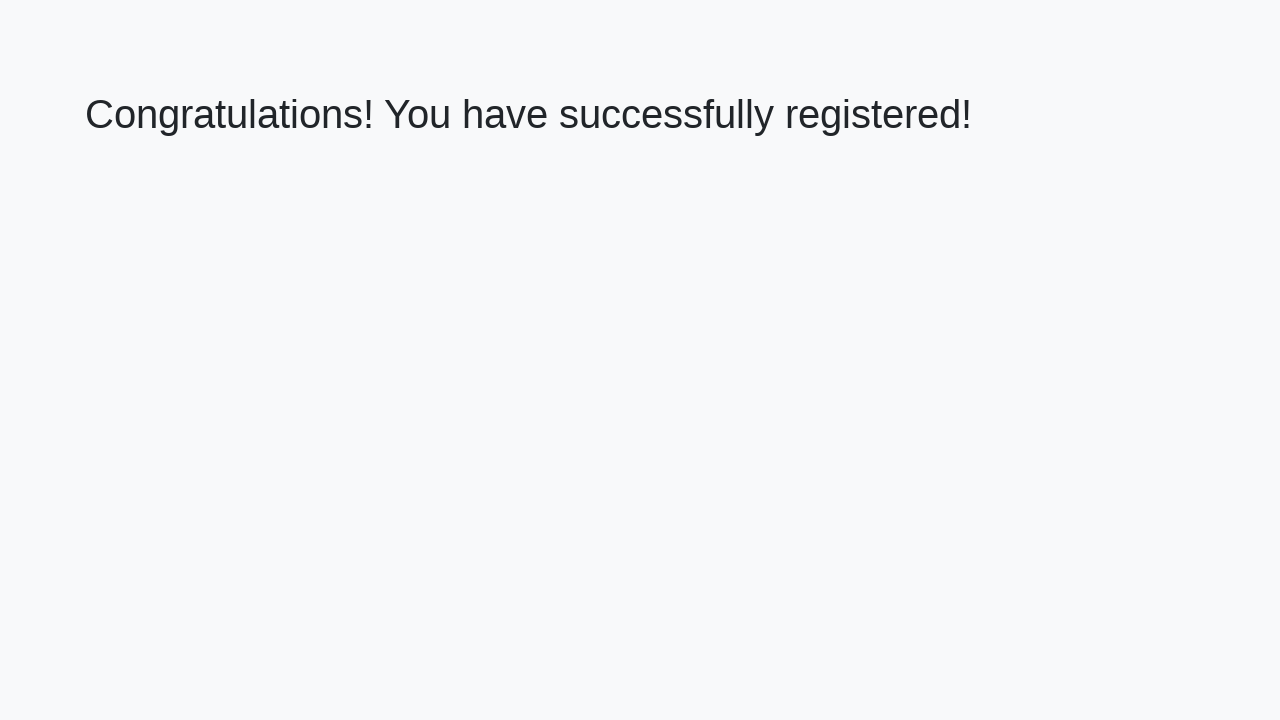